Tests an end-to-end flight booking form flow including selecting trip type, origin/destination airports, date, passenger count, currency, and submitting the search.

Starting URL: https://rahulshettyacademy.com/dropdownsPractise/

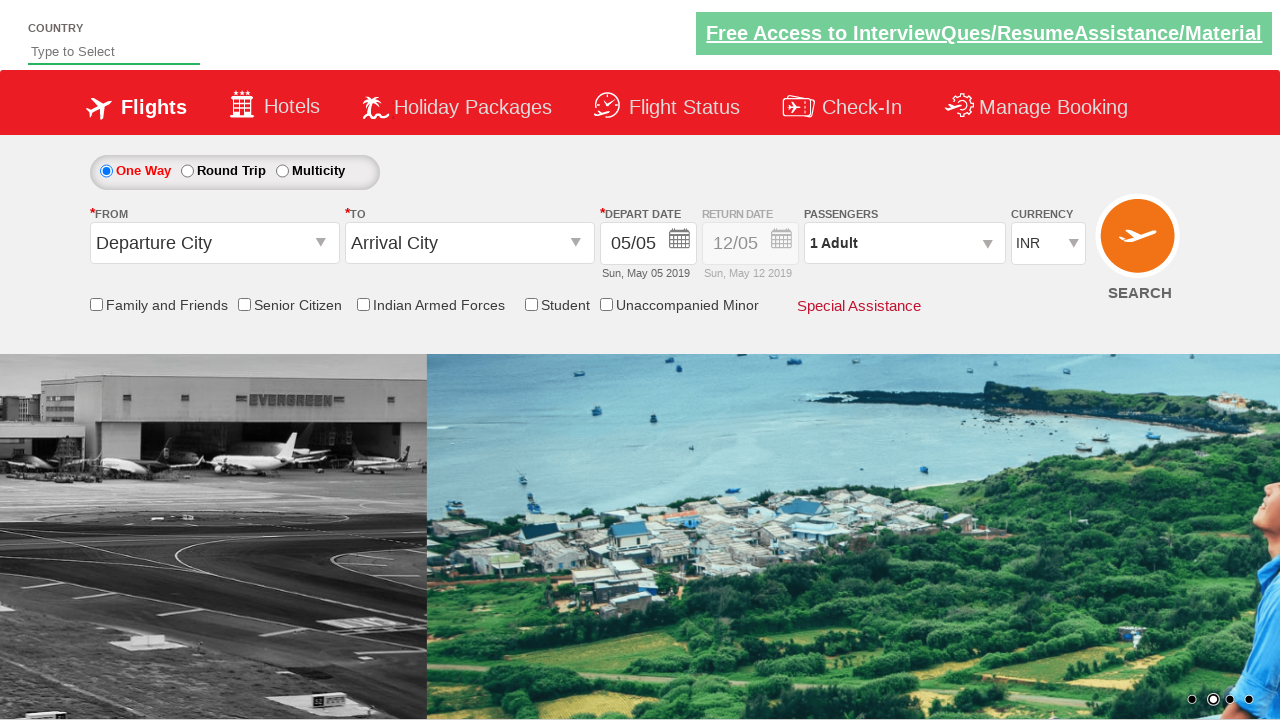

Selected one-way trip radio button at (106, 171) on input#ctl00_mainContent_rbtnl_Trip_0
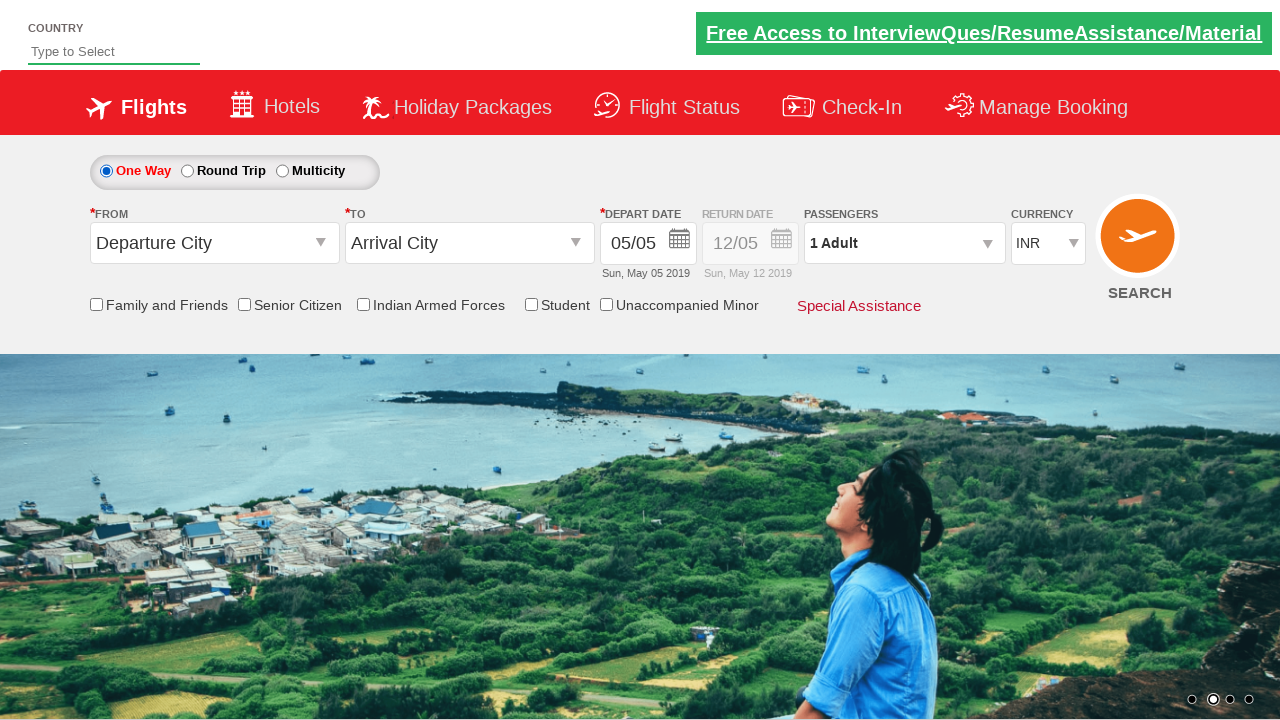

Clicked origin station dropdown at (214, 243) on #ctl00_mainContent_ddl_originStation1_CTXT
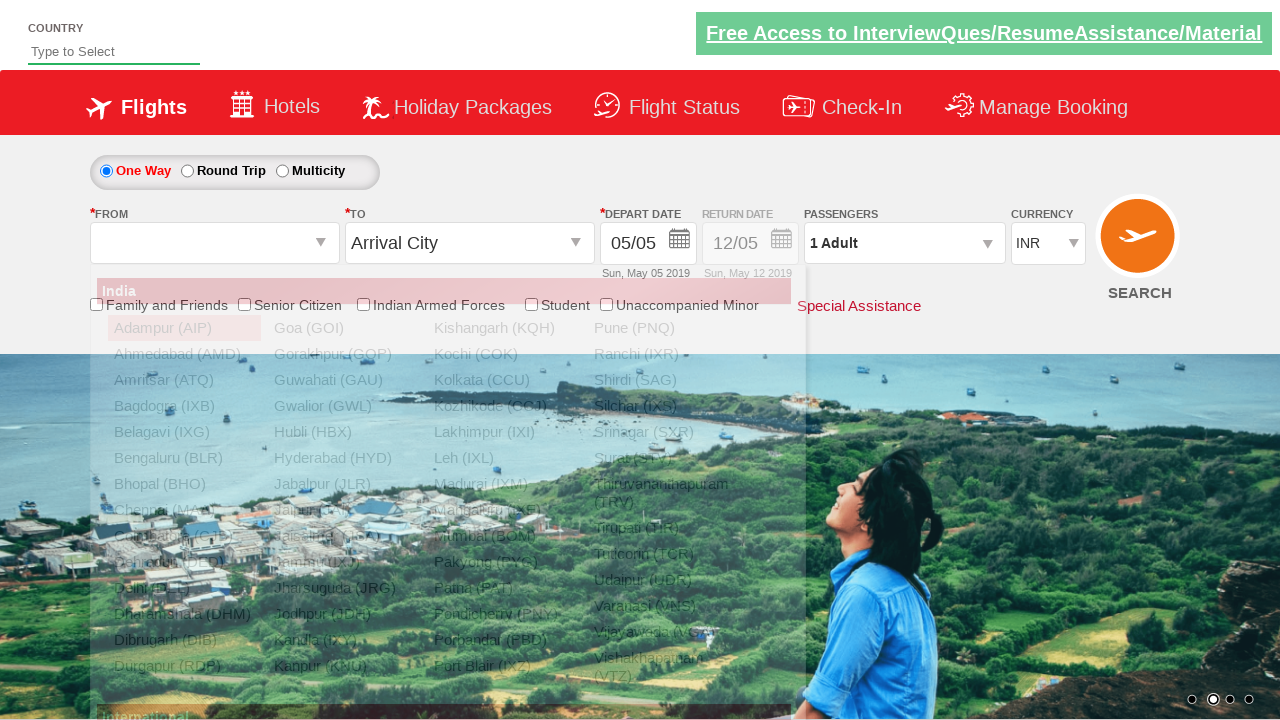

Selected Bangalore (BLR) as origin airport at (184, 458) on xpath=//a[@value='BLR']
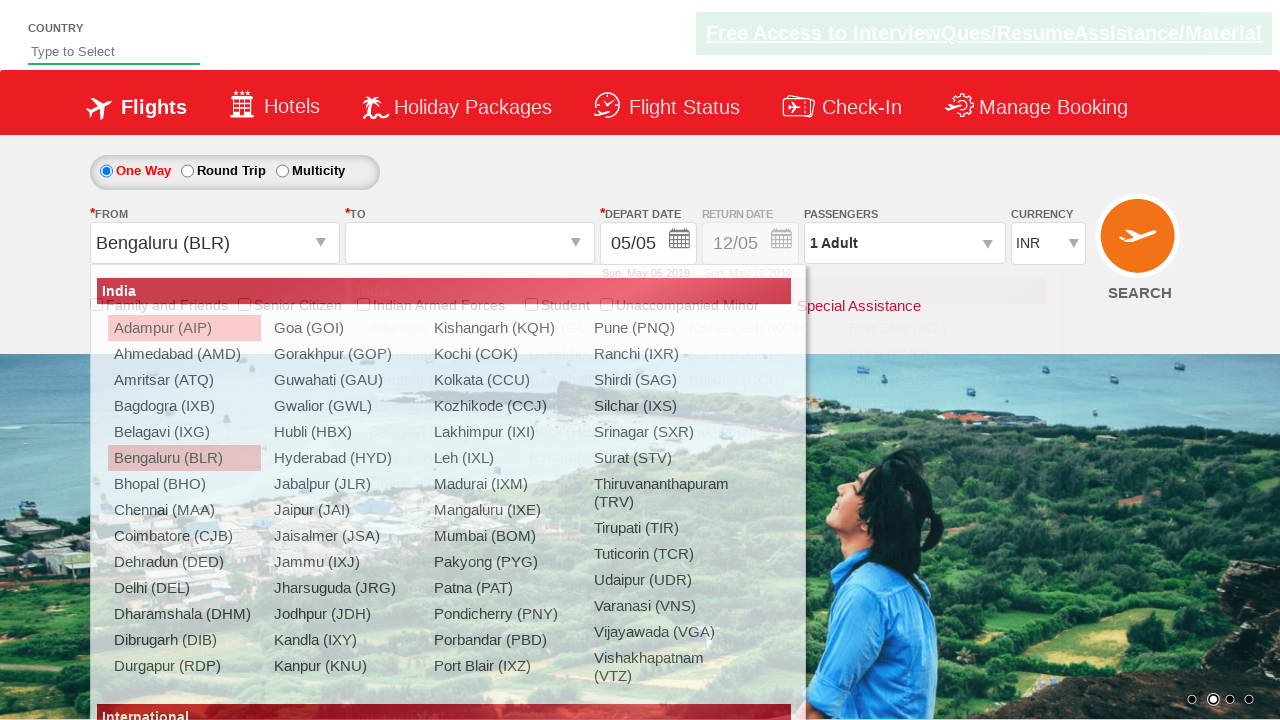

Waited 2 seconds for destination dropdown to be ready
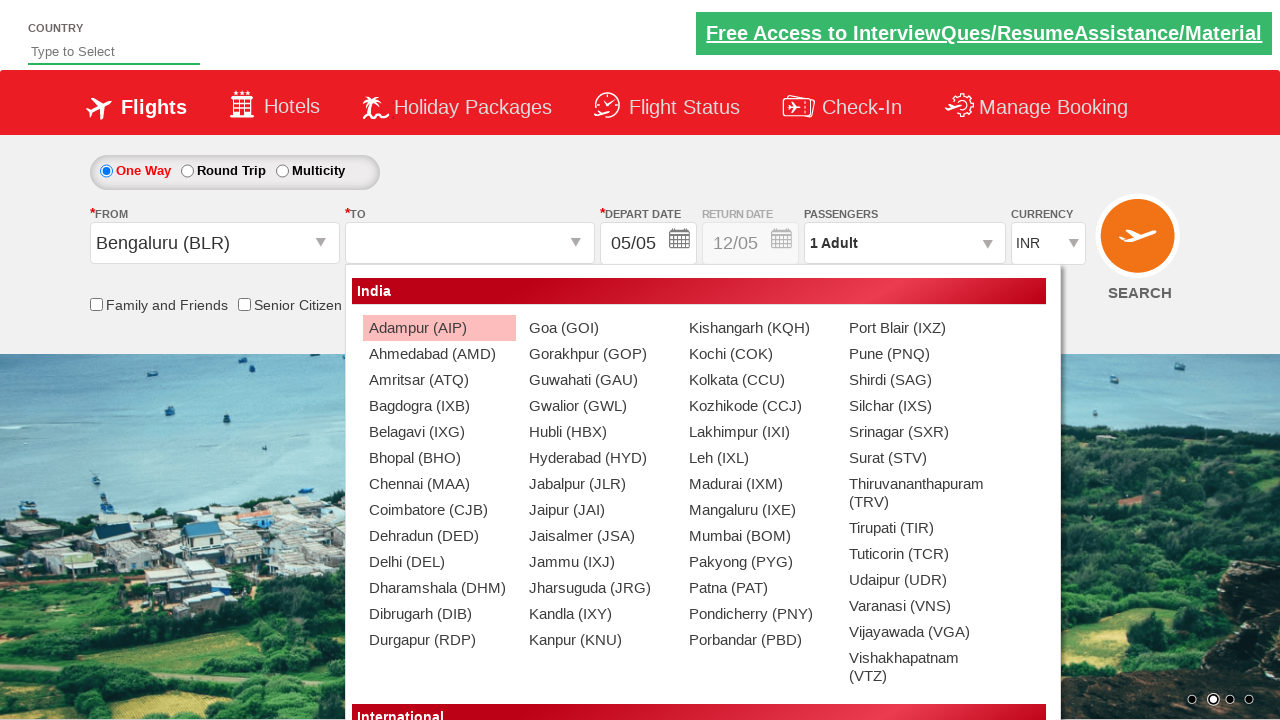

Selected Chennai (MAA) as destination airport at (439, 484) on xpath=//div[@id='ctl00_mainContent_ddl_destinationStation1_CTNR']//a[@value='MAA
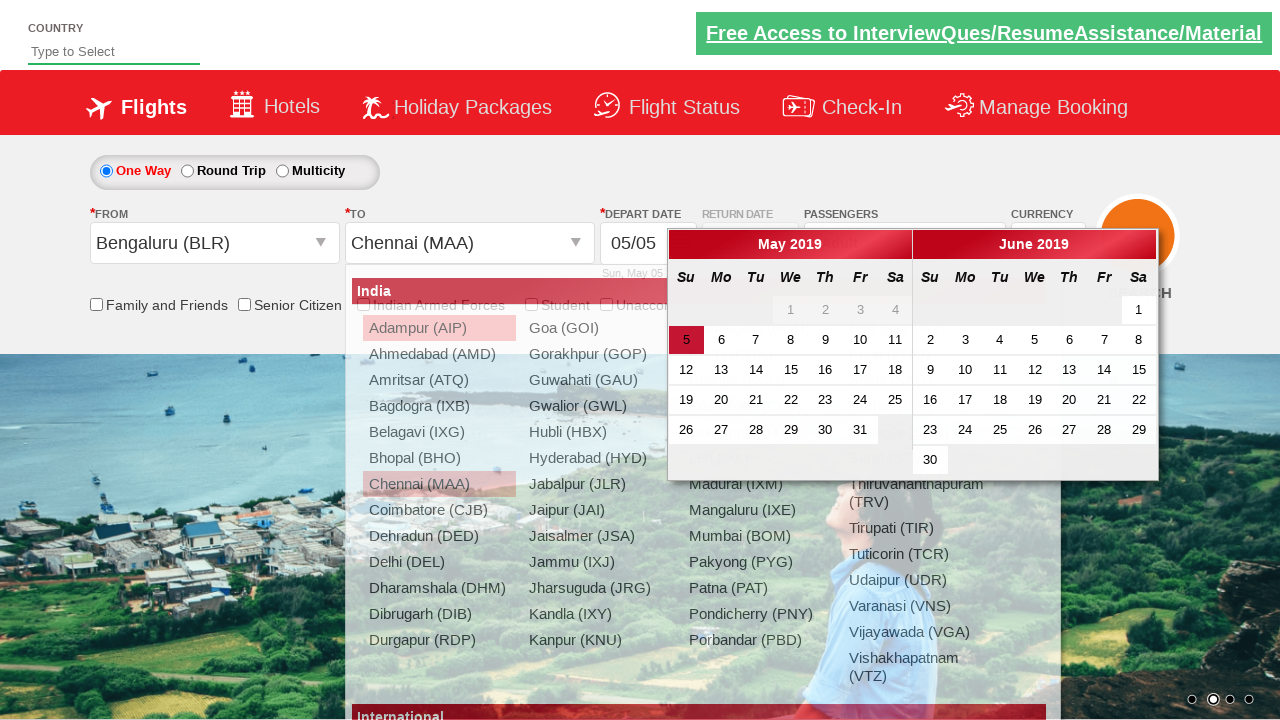

Selected current/active date from calendar at (686, 340) on .ui-state-default.ui-state-active
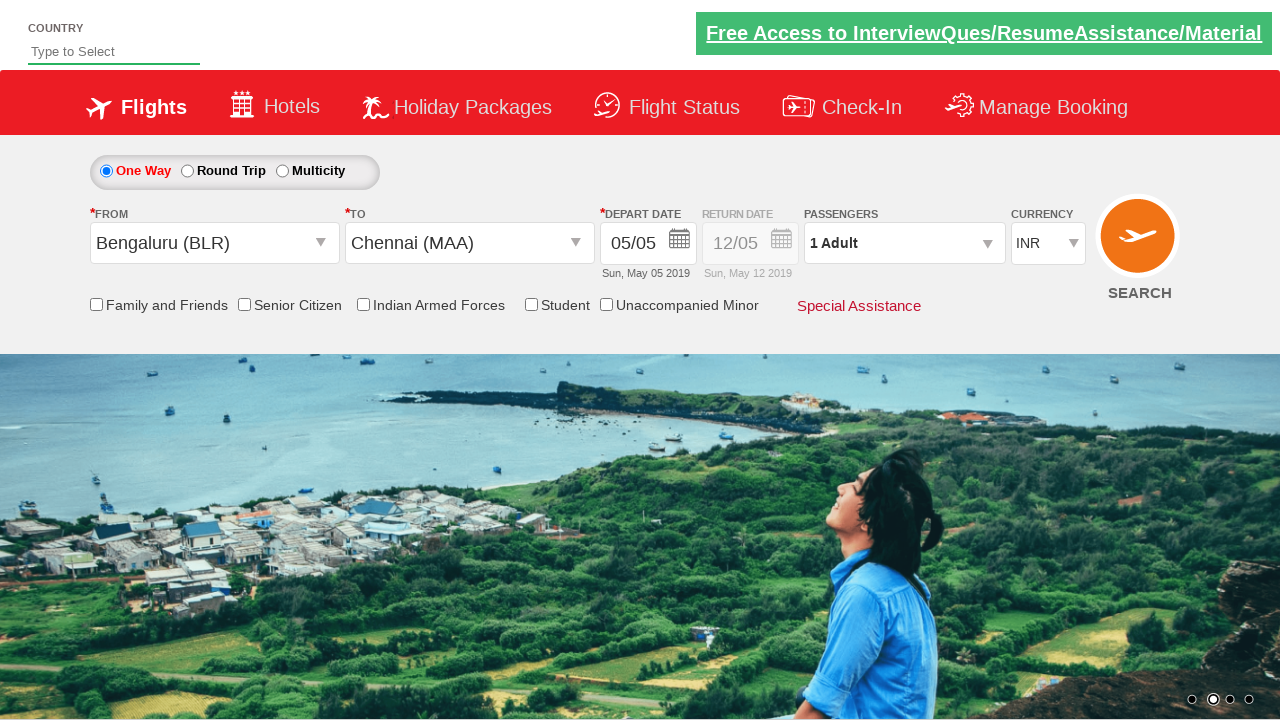

Retrieved return date section style attribute
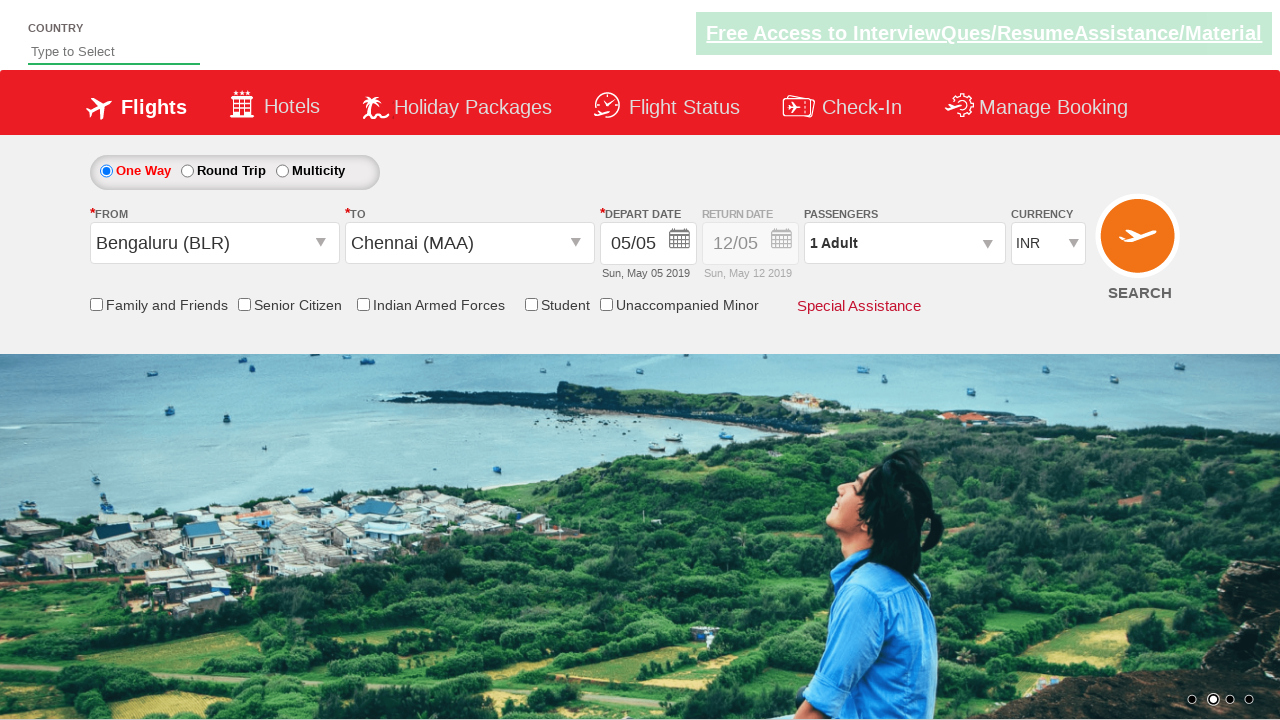

Verified return date section is disabled for one-way trip
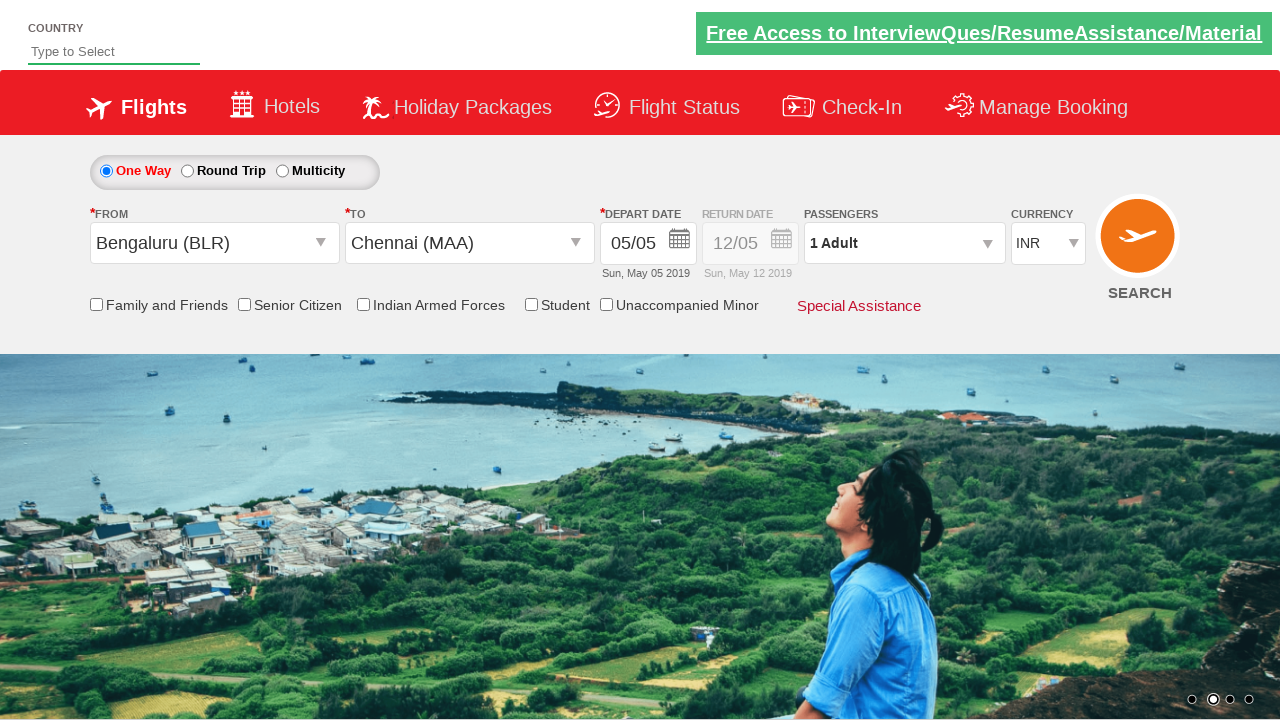

Enabled senior citizen discount checkbox at (244, 304) on input[name*='SeniorCitizenDiscount']
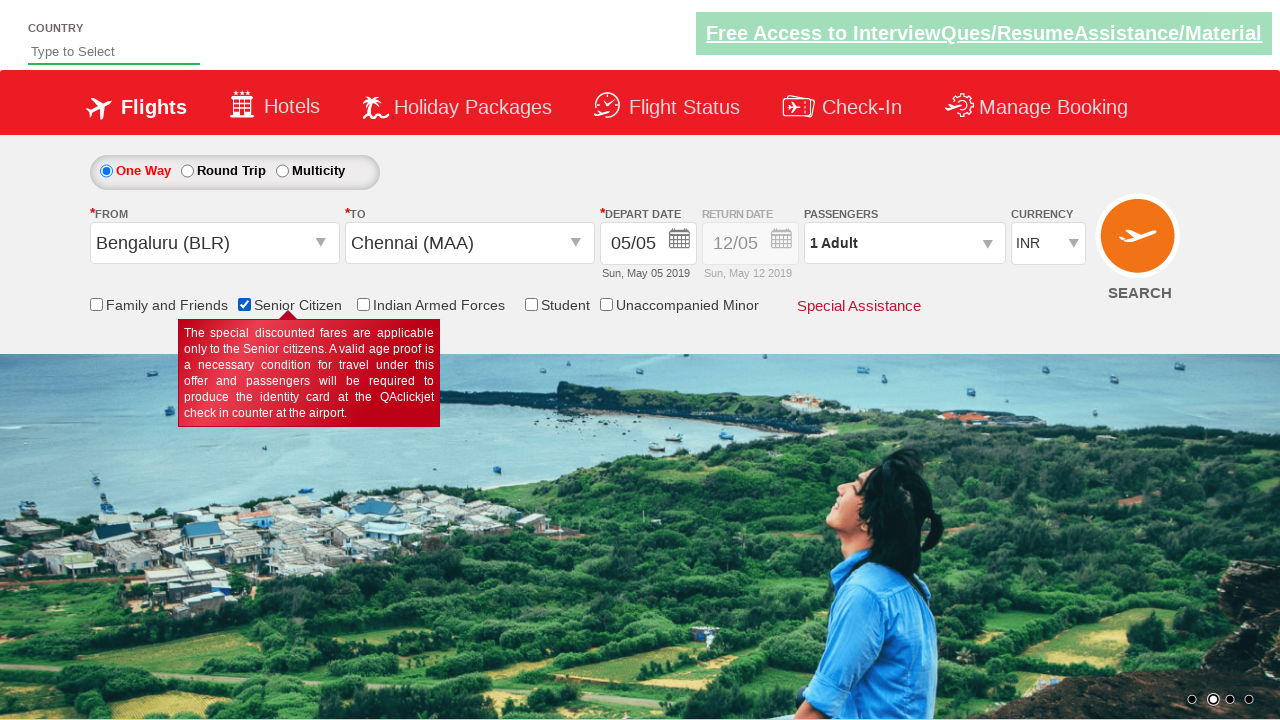

Opened passenger selection dropdown at (904, 243) on #divpaxinfo
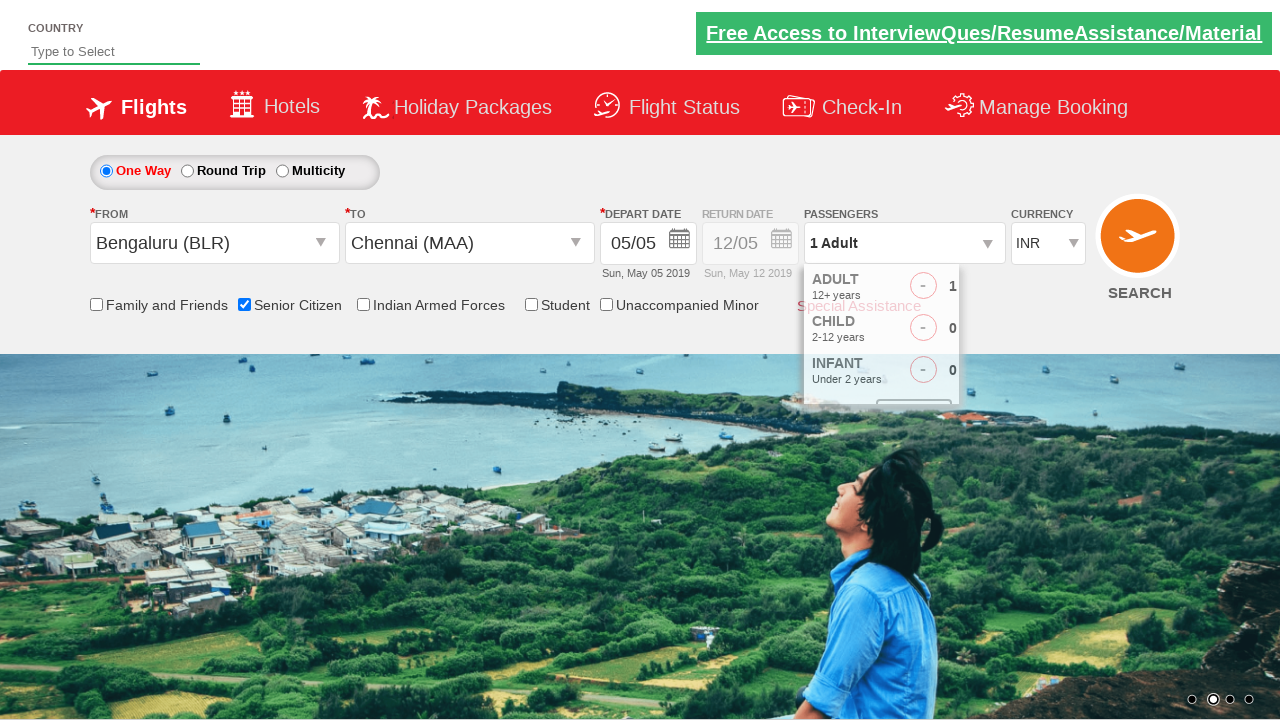

Waited 2 seconds for passenger selection popup to load
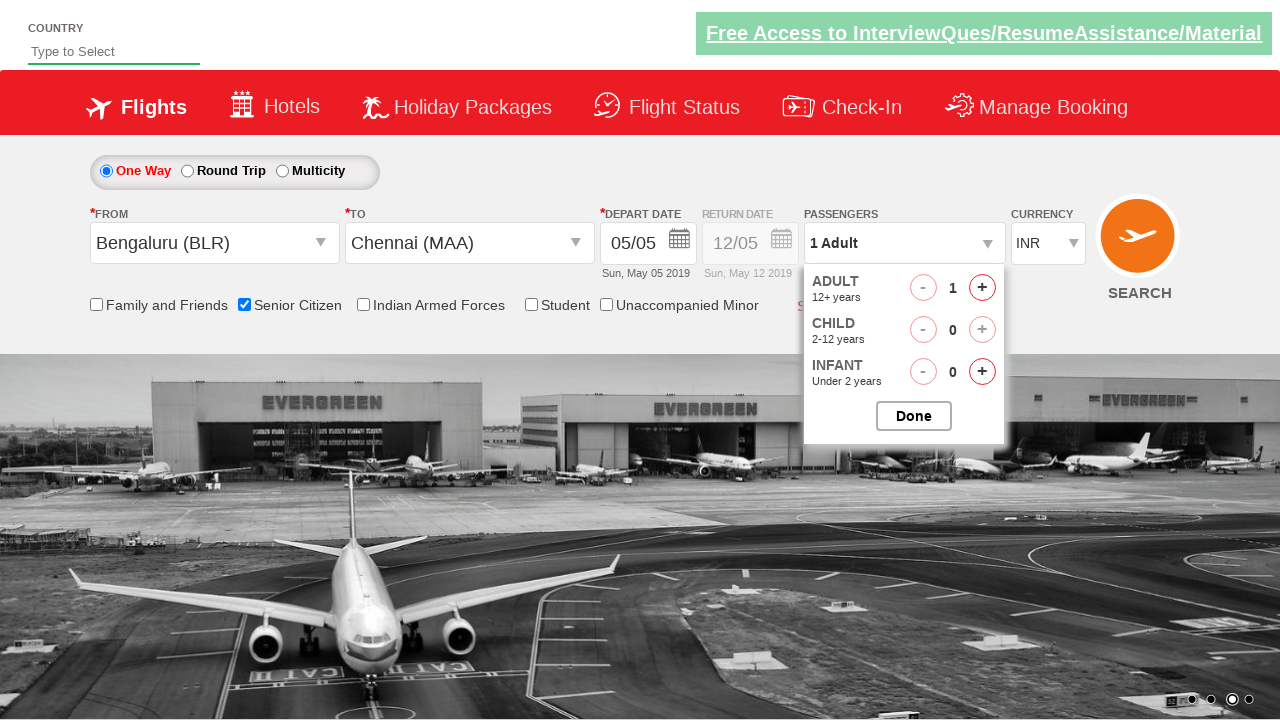

Incremented adult passenger count (iteration 1 of 4) at (982, 288) on #hrefIncAdt
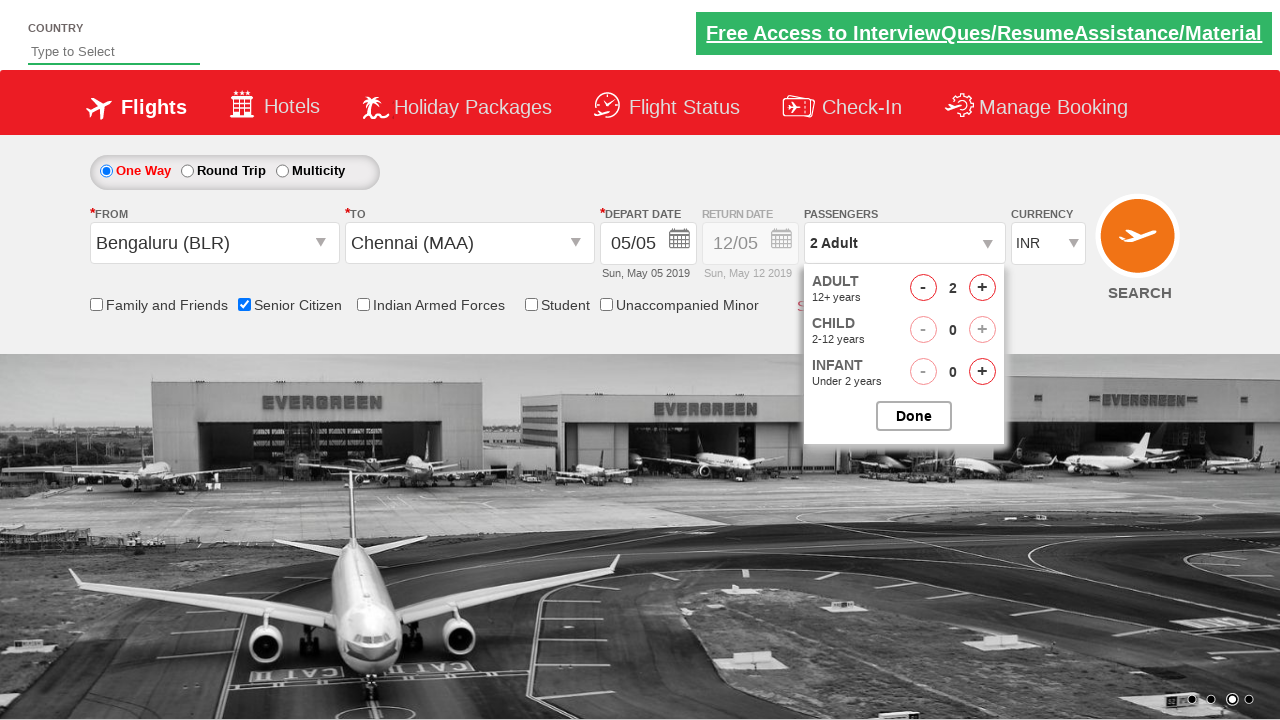

Incremented adult passenger count (iteration 2 of 4) at (982, 288) on #hrefIncAdt
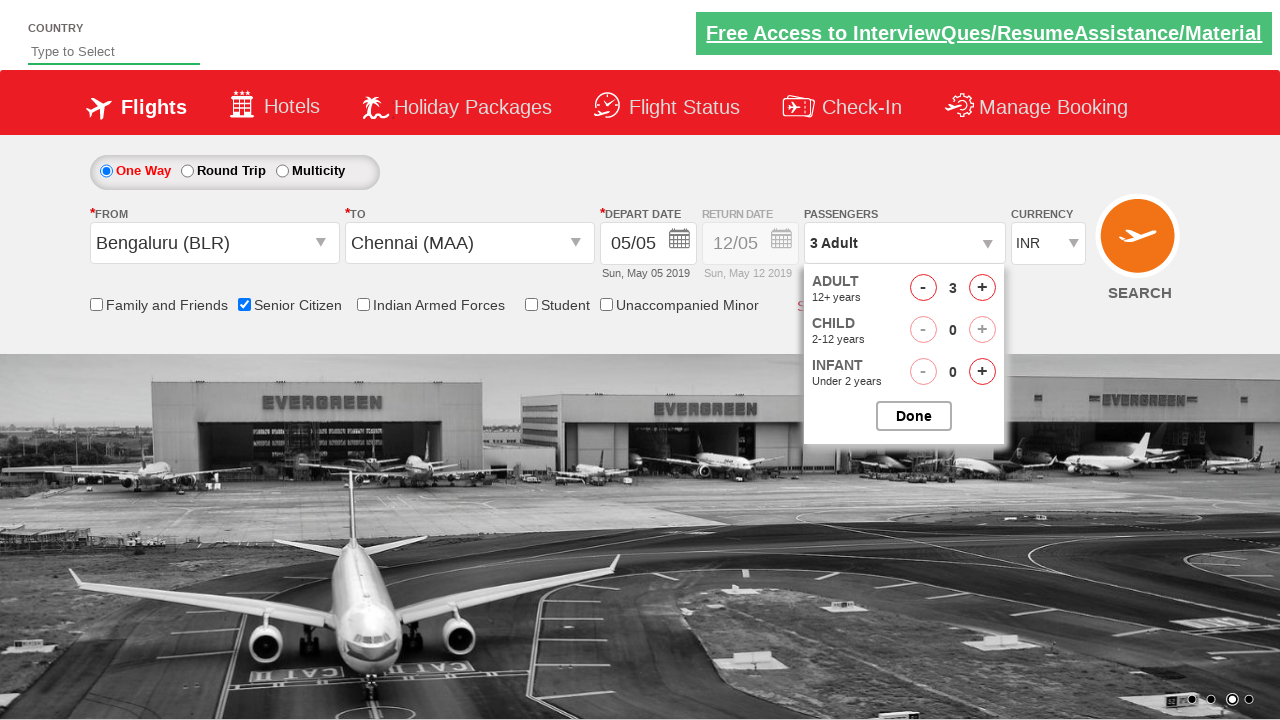

Incremented adult passenger count (iteration 3 of 4) at (982, 288) on #hrefIncAdt
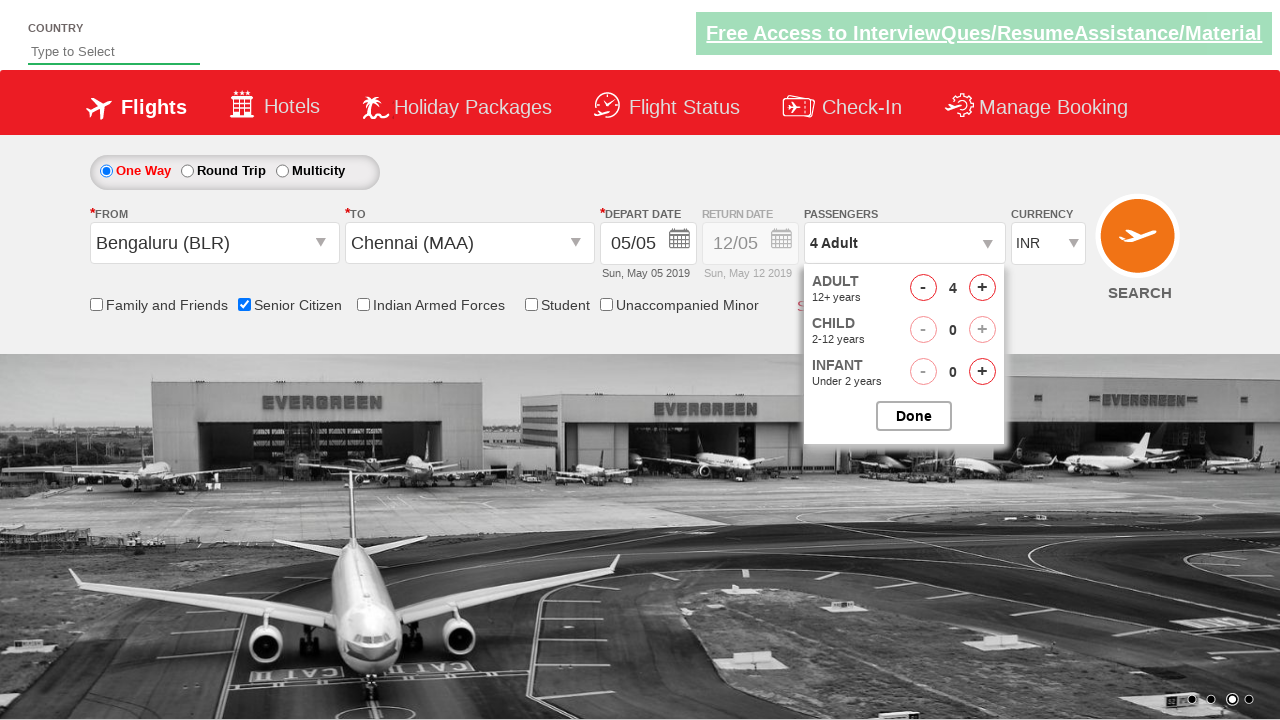

Incremented adult passenger count (iteration 4 of 4) at (982, 288) on #hrefIncAdt
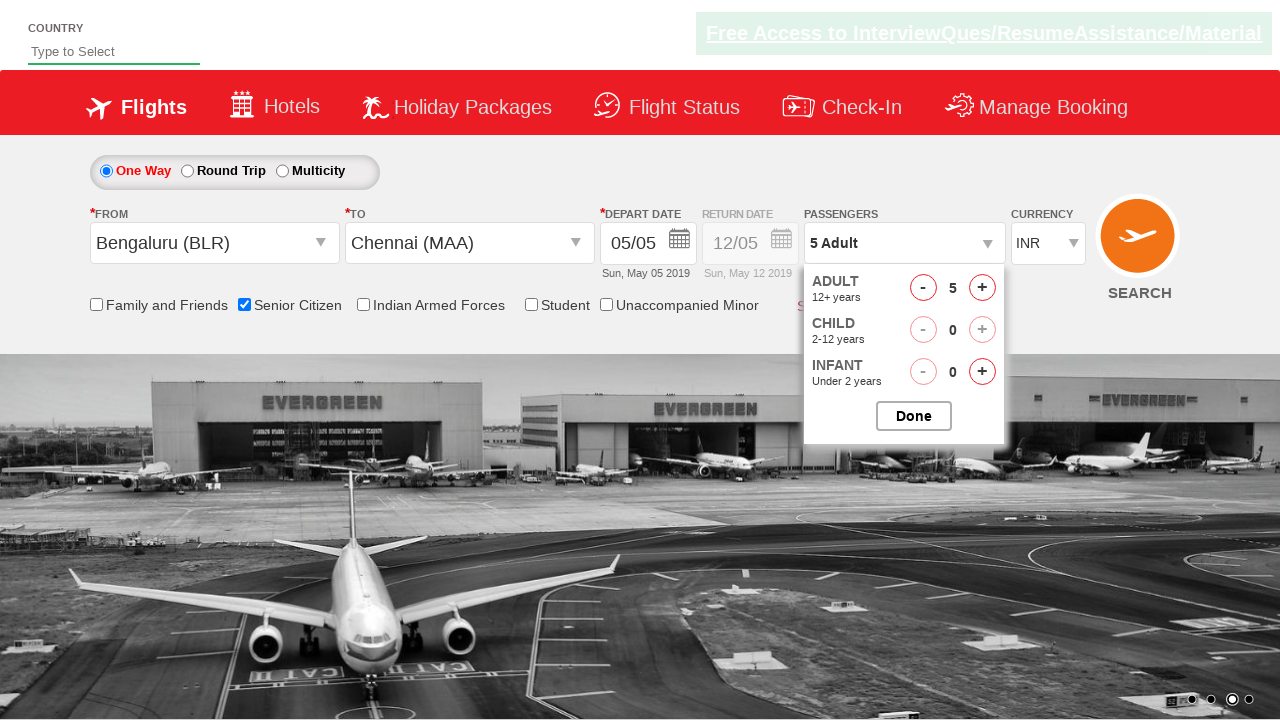

Closed passenger selection popup at (914, 416) on #btnclosepaxoption
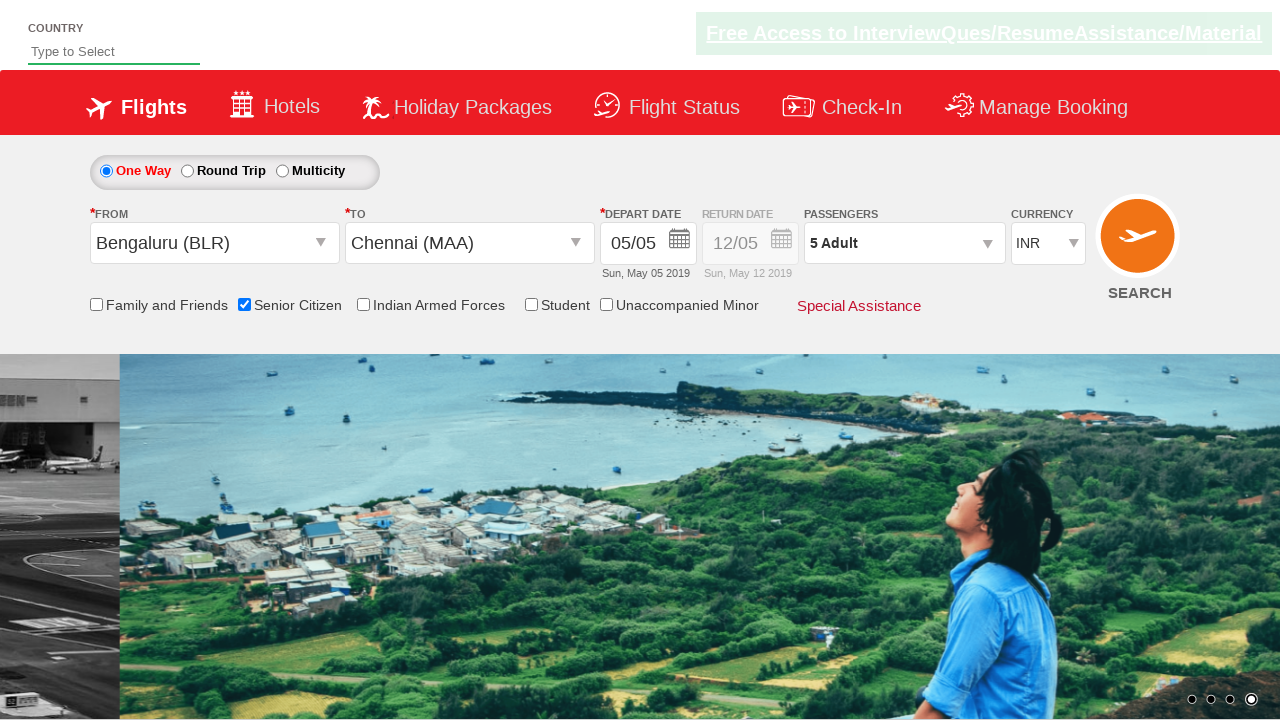

Verified passenger count displays '5 Adult'
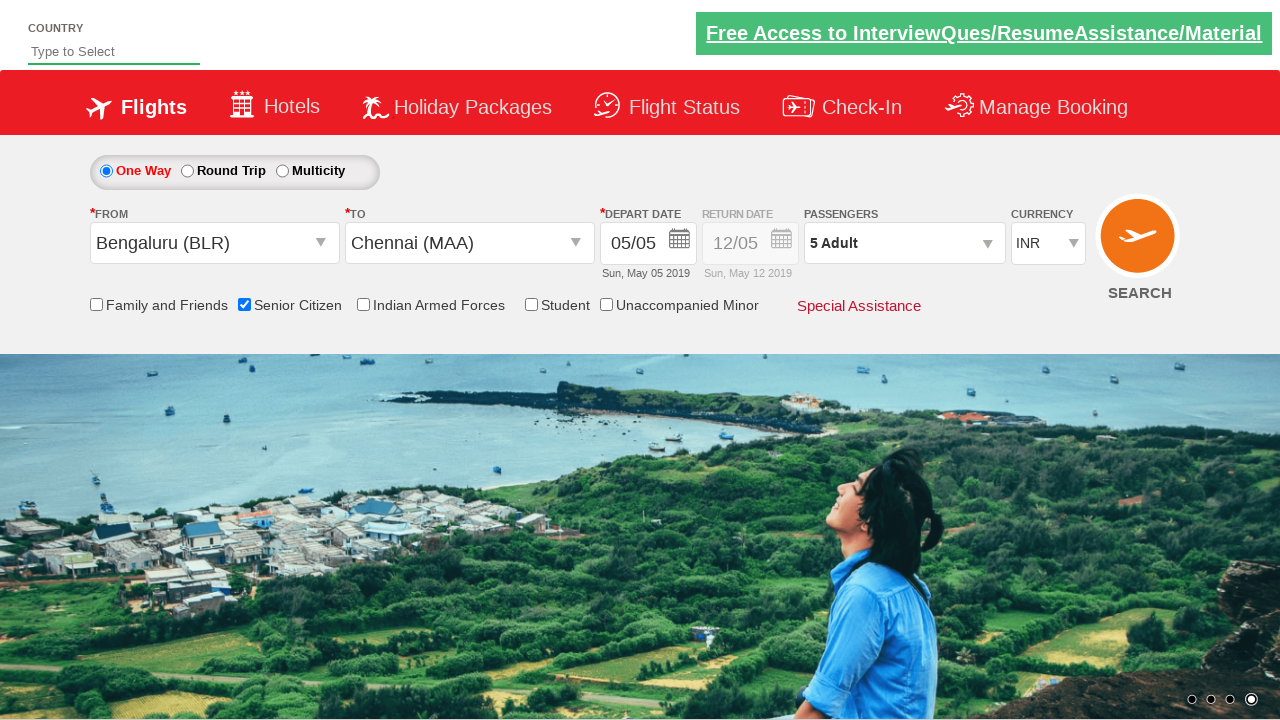

Selected AED as currency from dropdown on #ctl00_mainContent_DropDownListCurrency
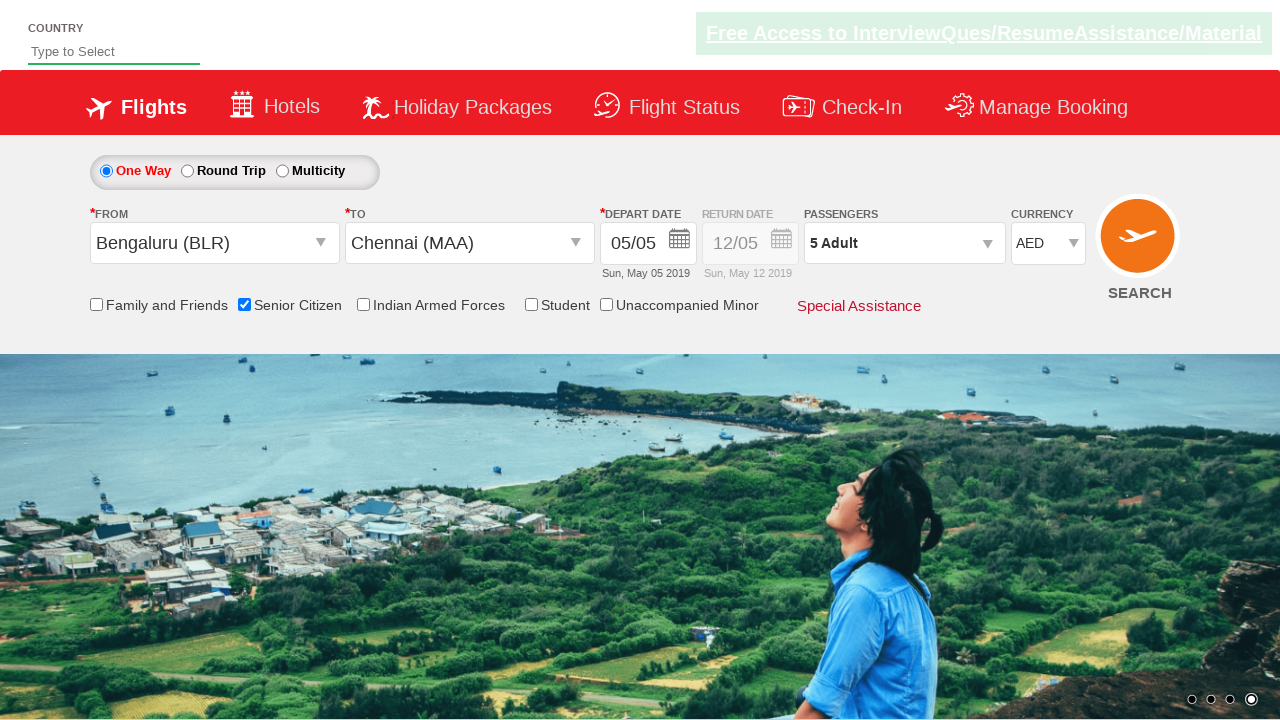

Clicked Search/Find Flights button to submit the flight search at (1140, 245) on input#ctl00_mainContent_btn_FindFlights
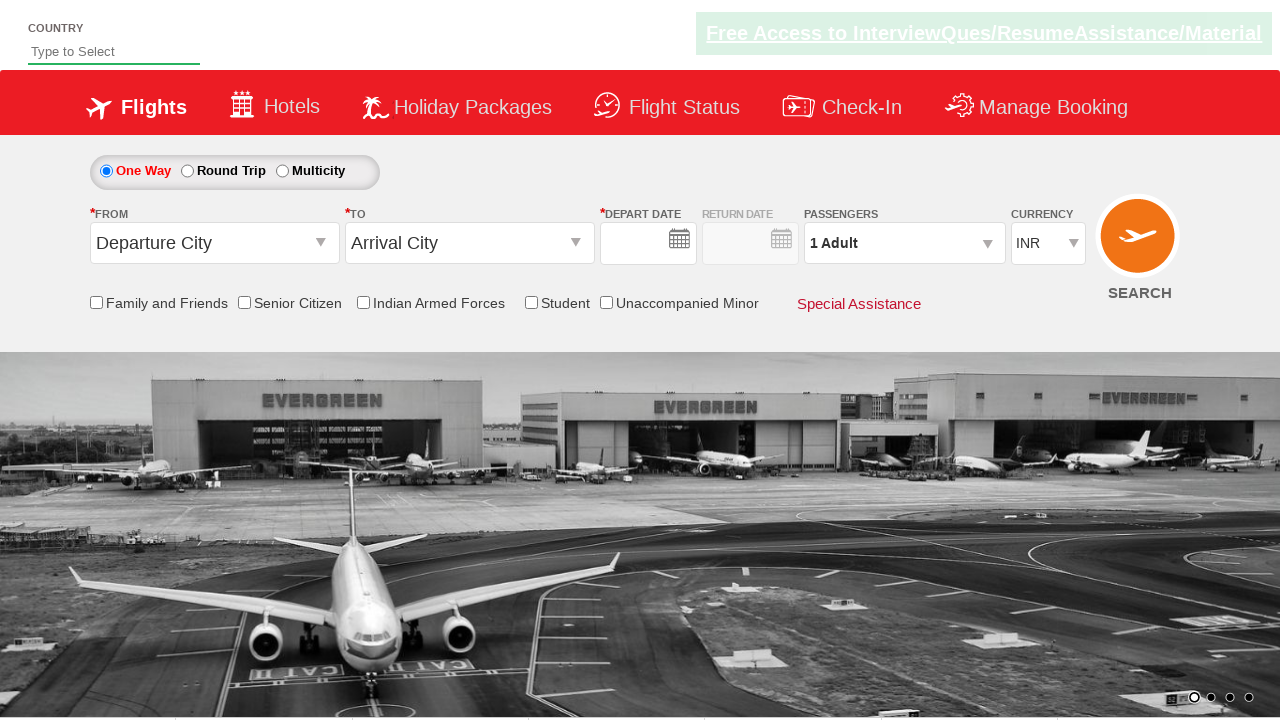

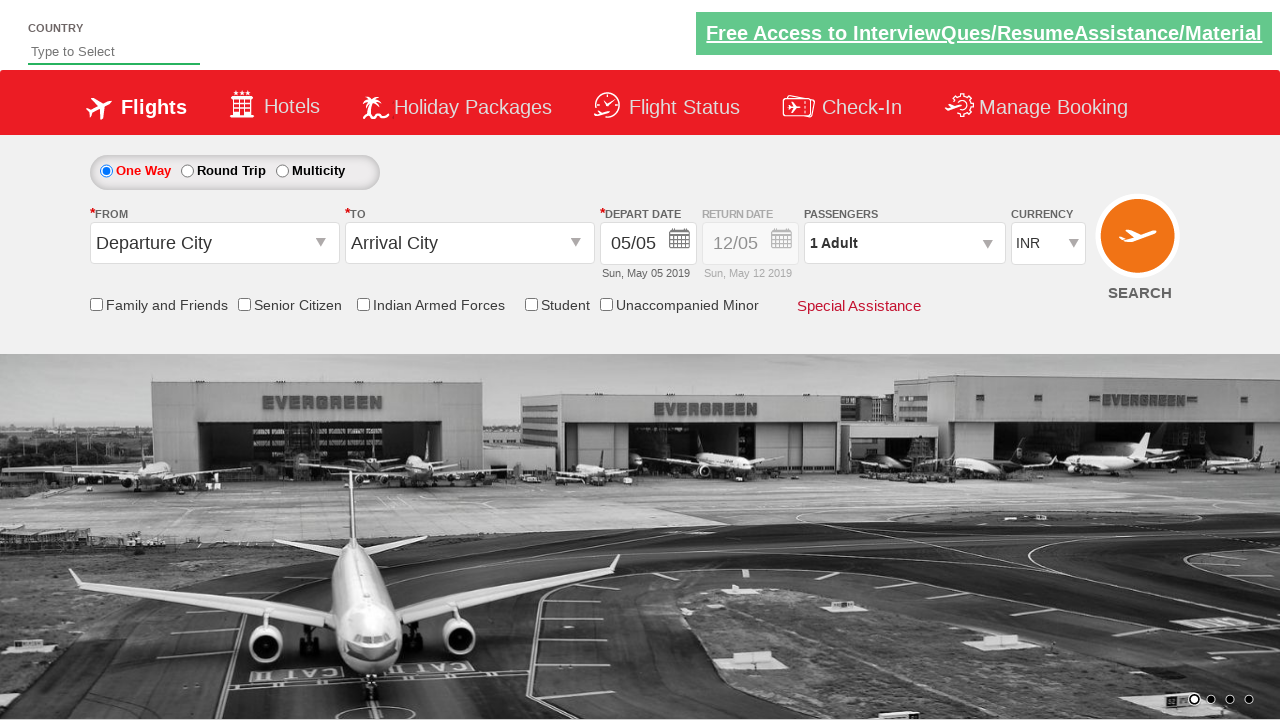